Tests un-marking todo items as complete by unchecking the checkbox after it was checked.

Starting URL: https://demo.playwright.dev/todomvc

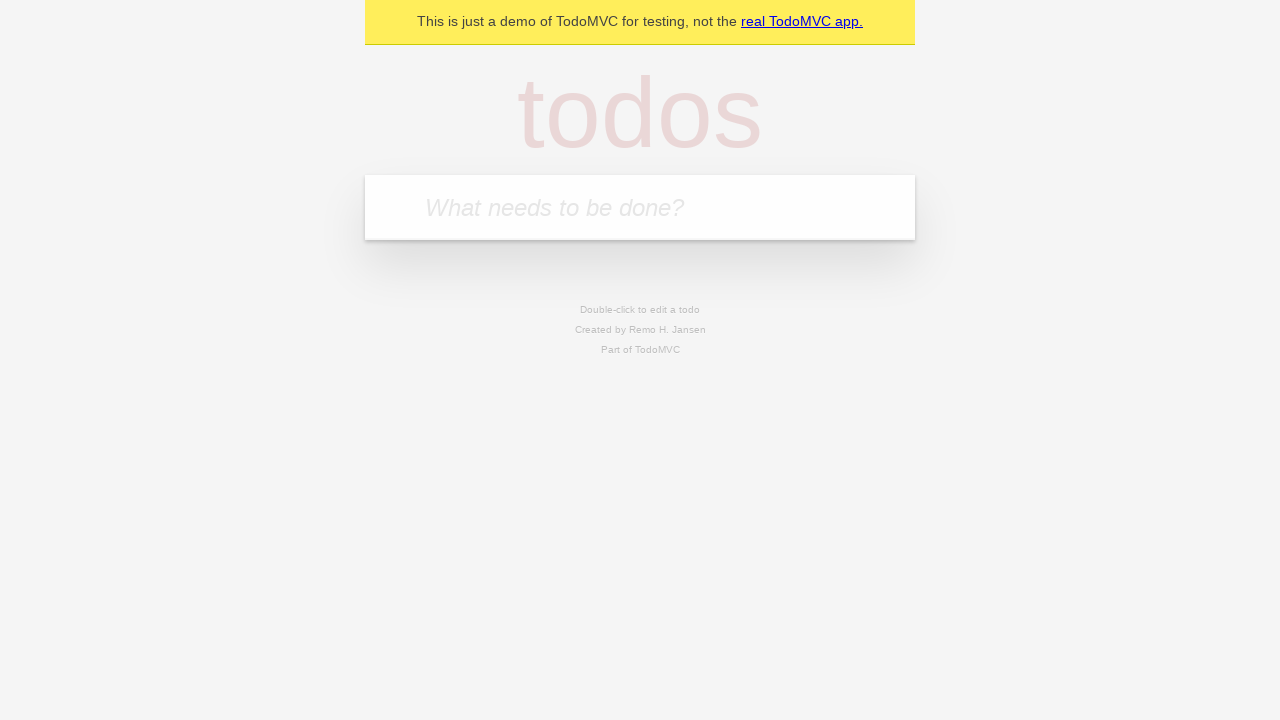

Filled input field with 'buy some cheese' on internal:attr=[placeholder="What needs to be done?"i]
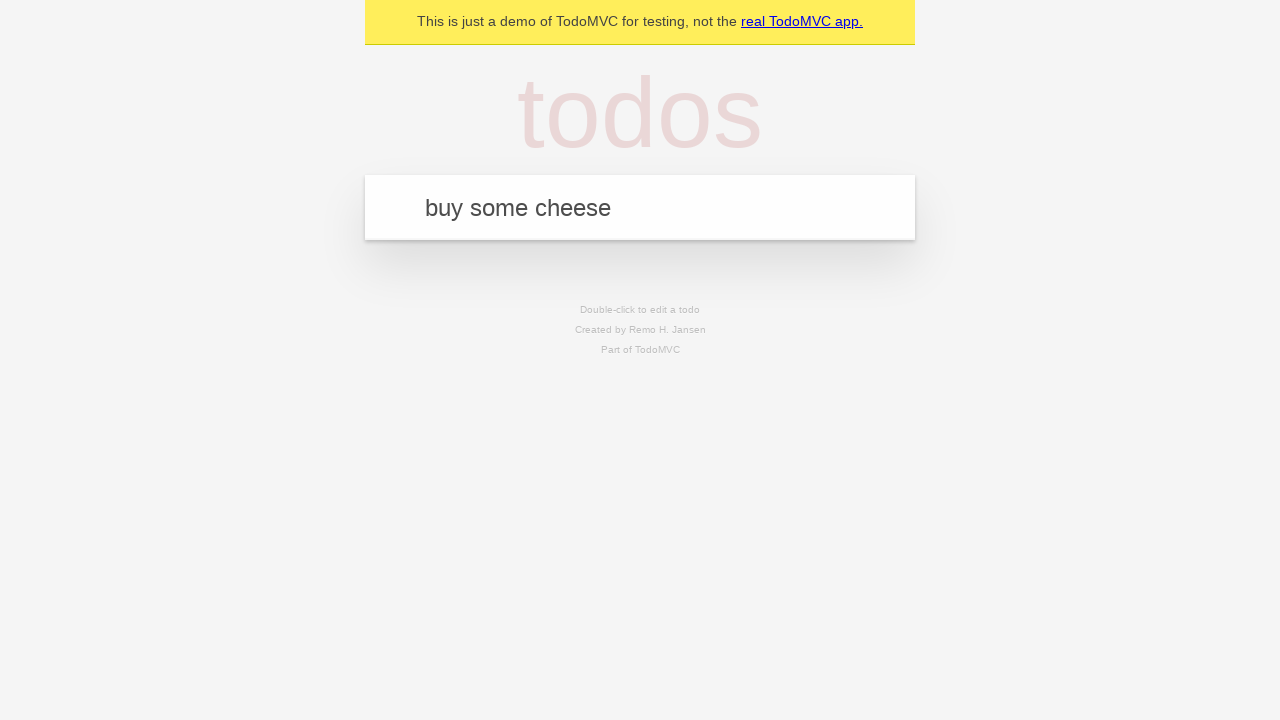

Pressed Enter to create first todo item on internal:attr=[placeholder="What needs to be done?"i]
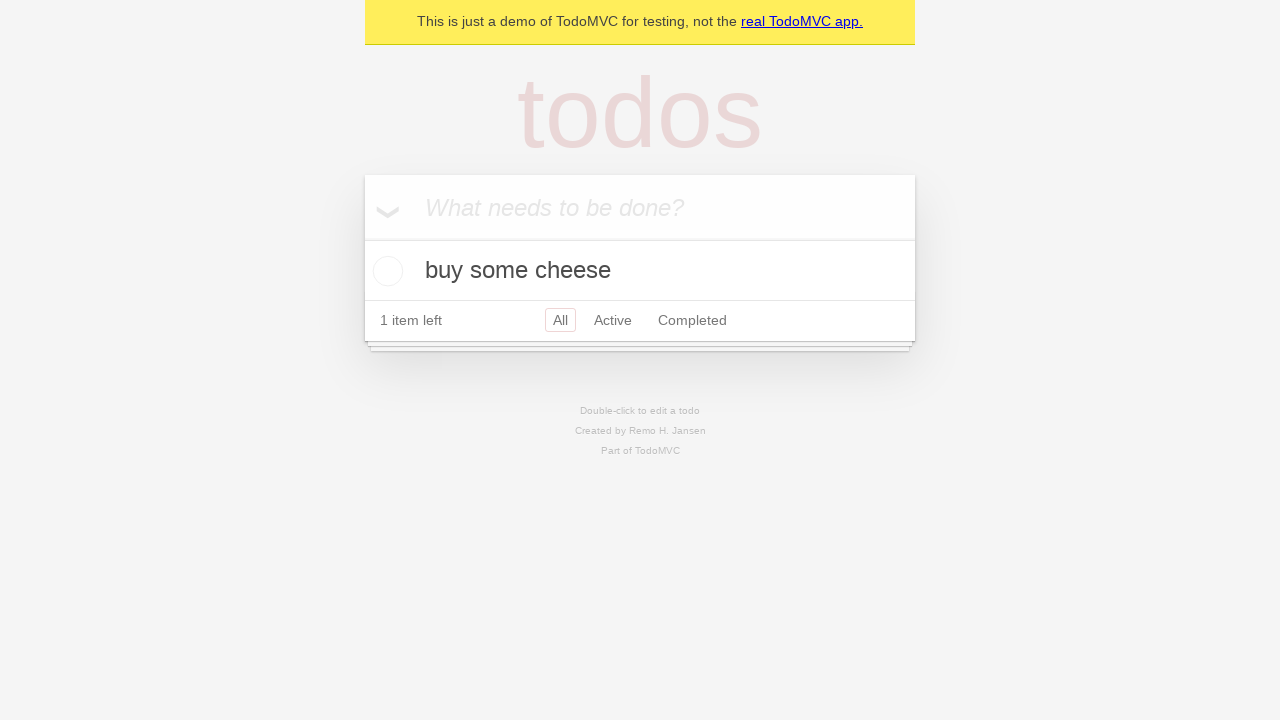

Filled input field with 'feed the cat' on internal:attr=[placeholder="What needs to be done?"i]
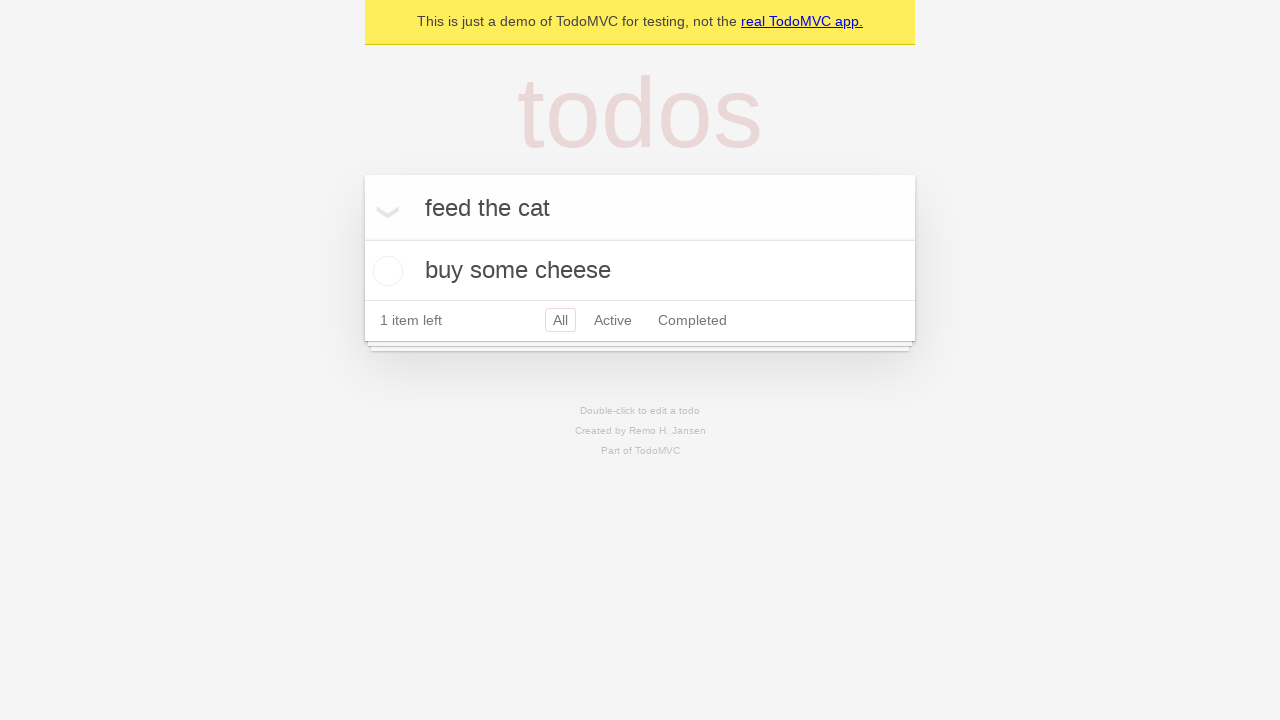

Pressed Enter to create second todo item on internal:attr=[placeholder="What needs to be done?"i]
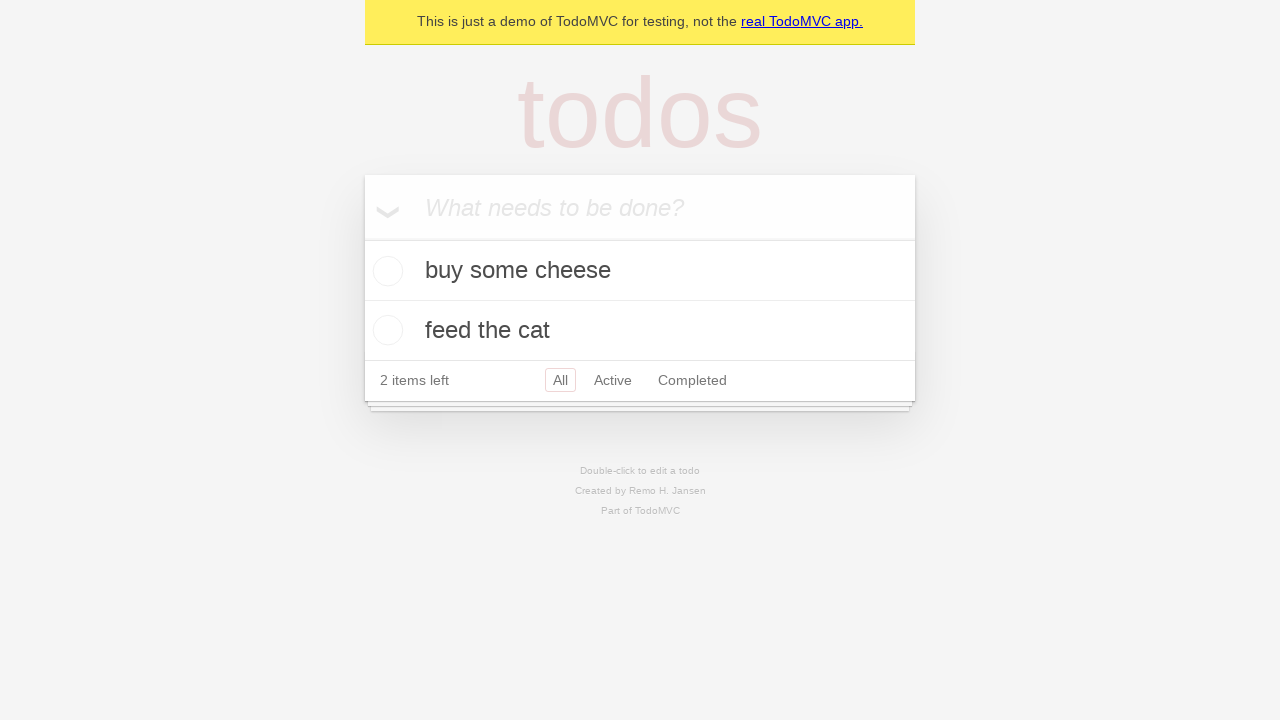

Checked the checkbox for the first todo item at (385, 271) on internal:testid=[data-testid="todo-item"s] >> nth=0 >> internal:role=checkbox
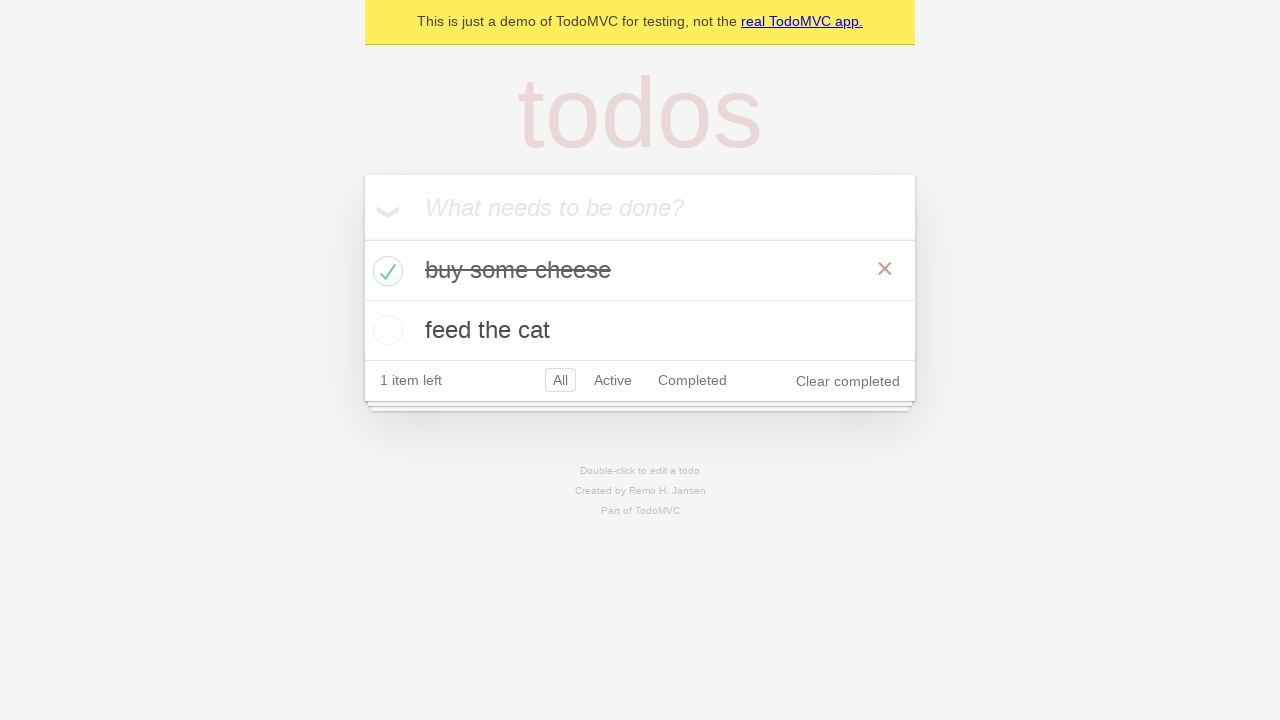

Unchecked the checkbox for the first todo item to mark it as incomplete at (385, 271) on internal:testid=[data-testid="todo-item"s] >> nth=0 >> internal:role=checkbox
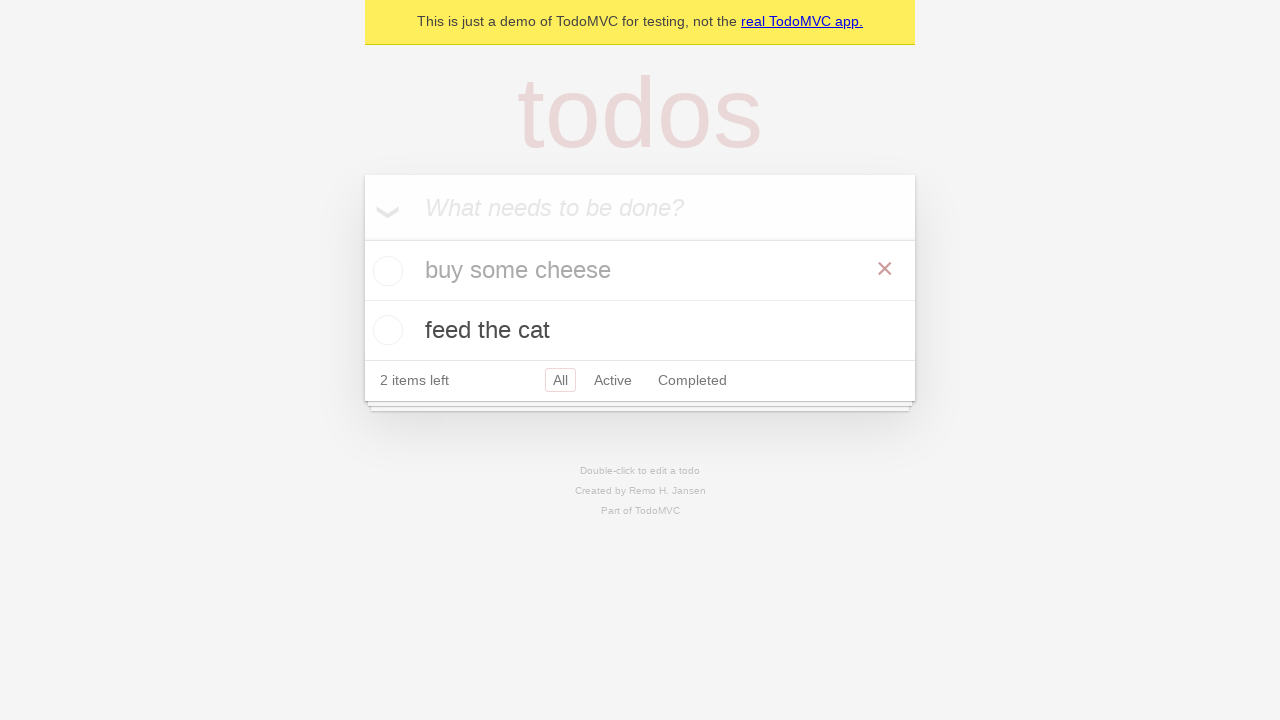

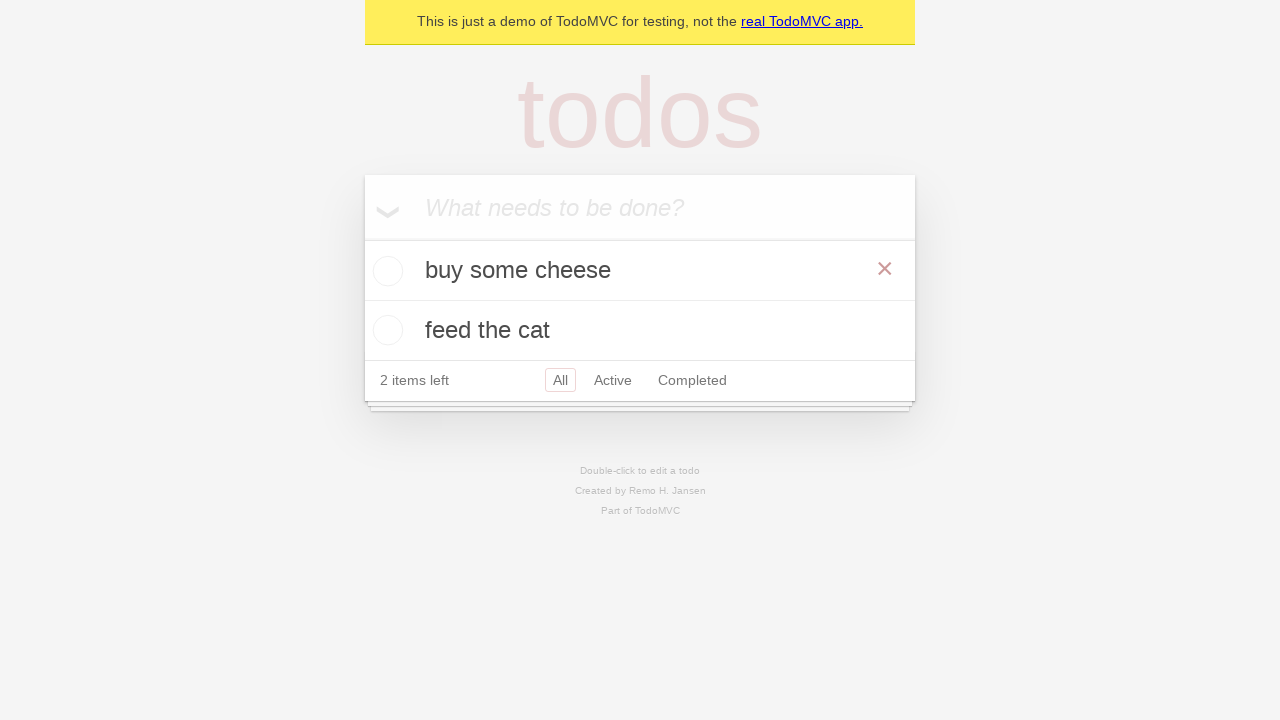